Tests pre-emptive A/B test opt-out by adding the opt-out cookie on the main page before navigating to the A/B test page, then verifying the opt-out state.

Starting URL: http://the-internet.herokuapp.com

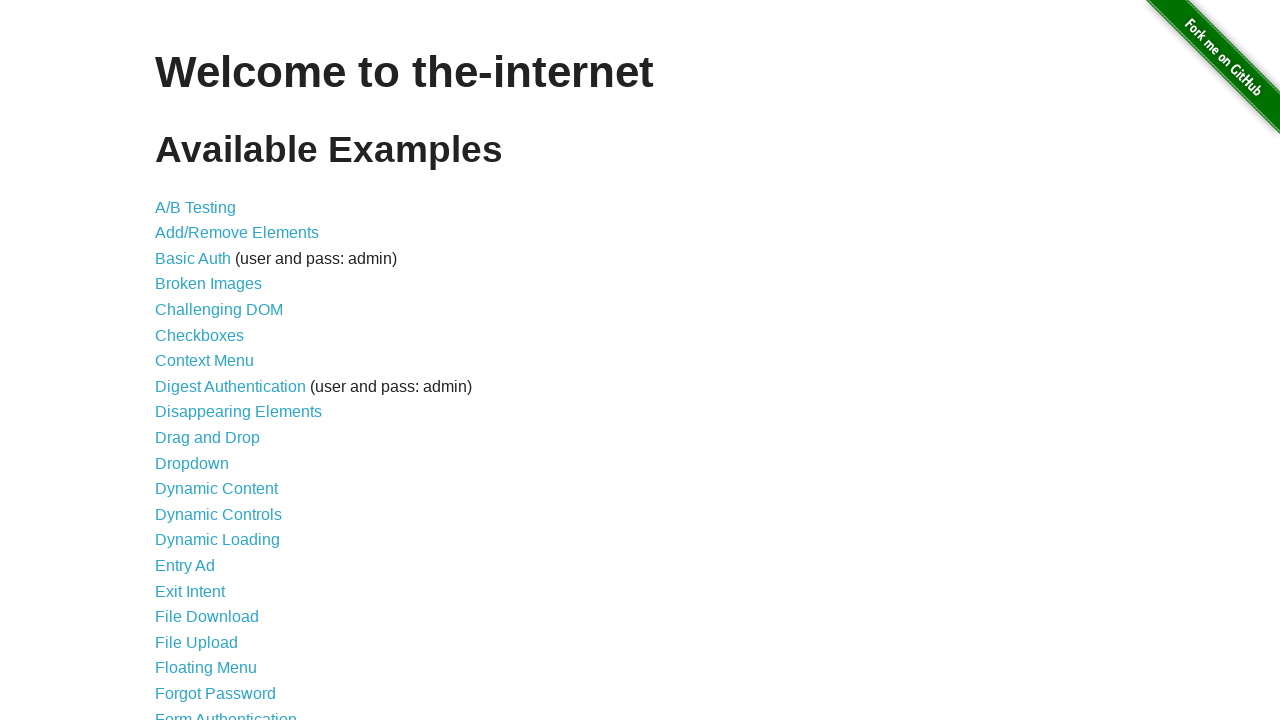

Added optimizelyOptOut cookie to context for pre-emptive A/B test opt-out
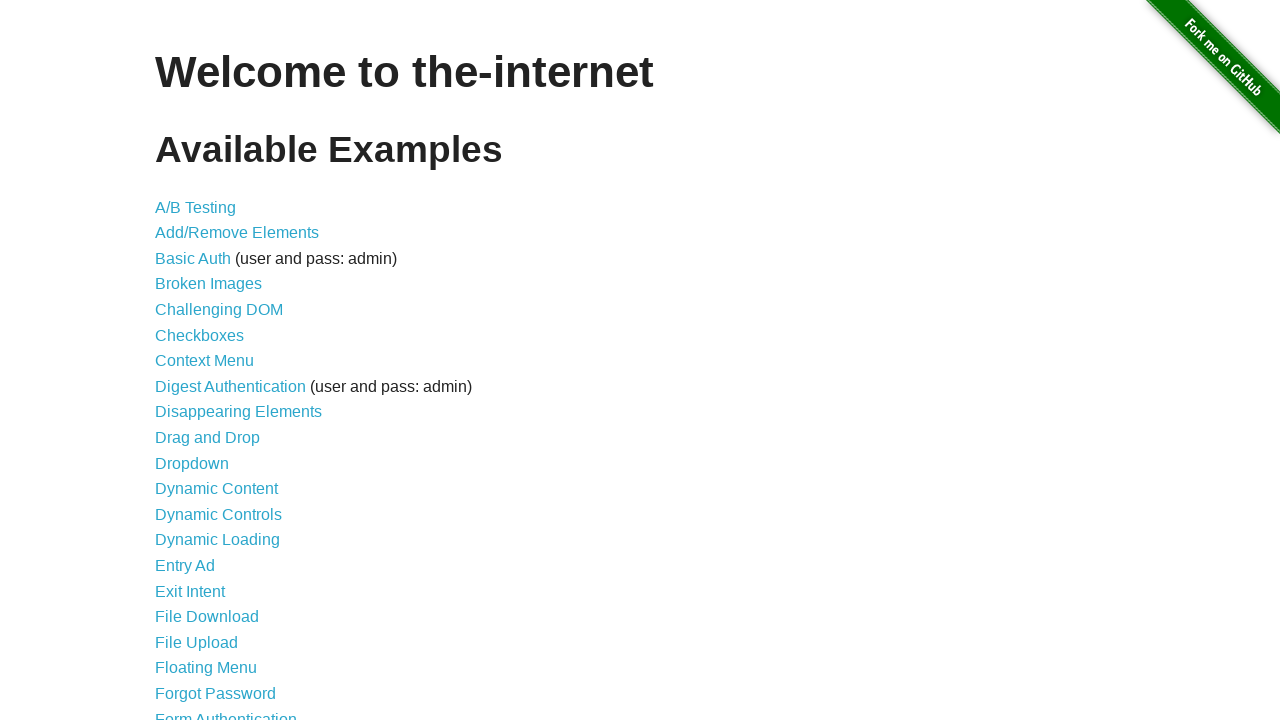

Navigated to A/B test page
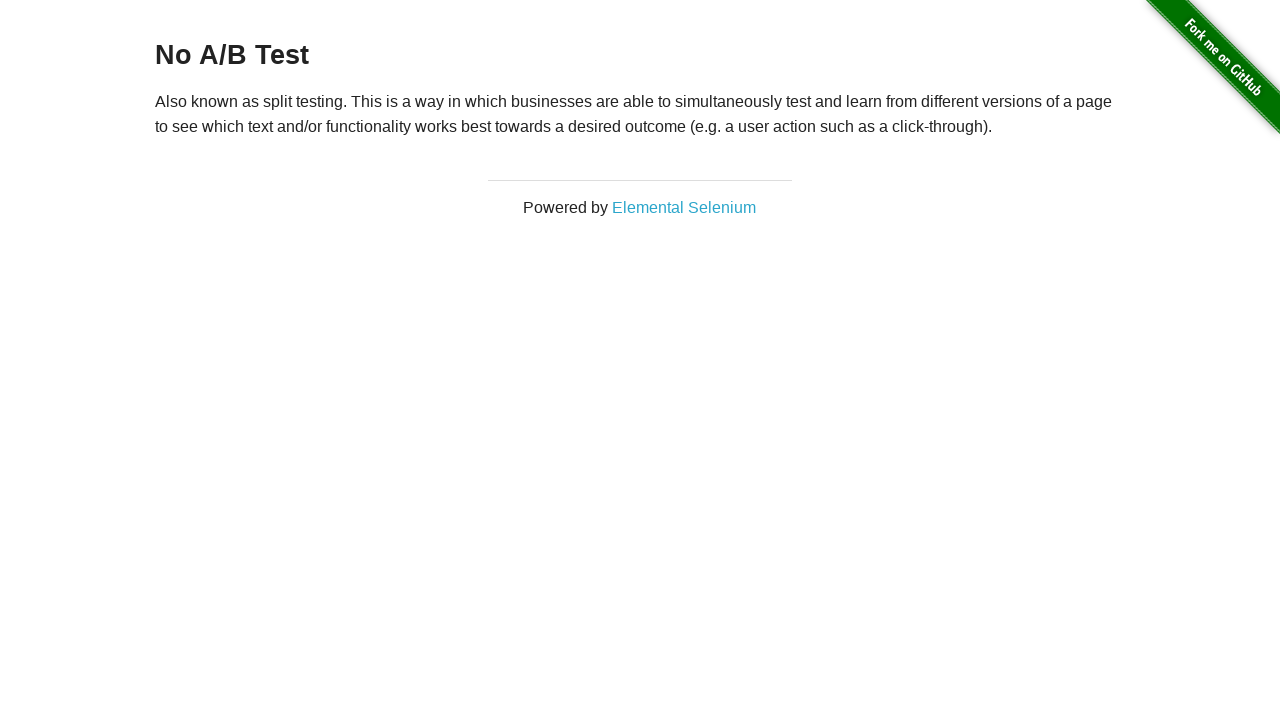

Retrieved heading text from page
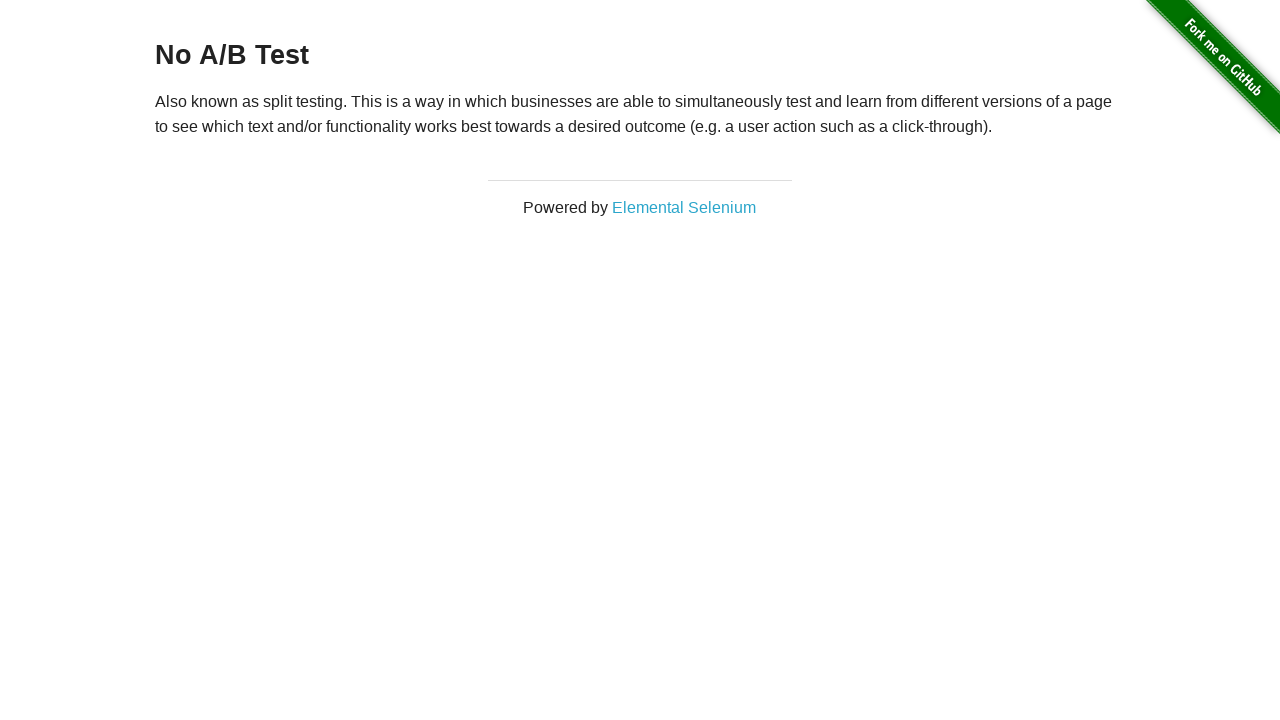

Verified opt-out state: heading displays 'No A/B Test'
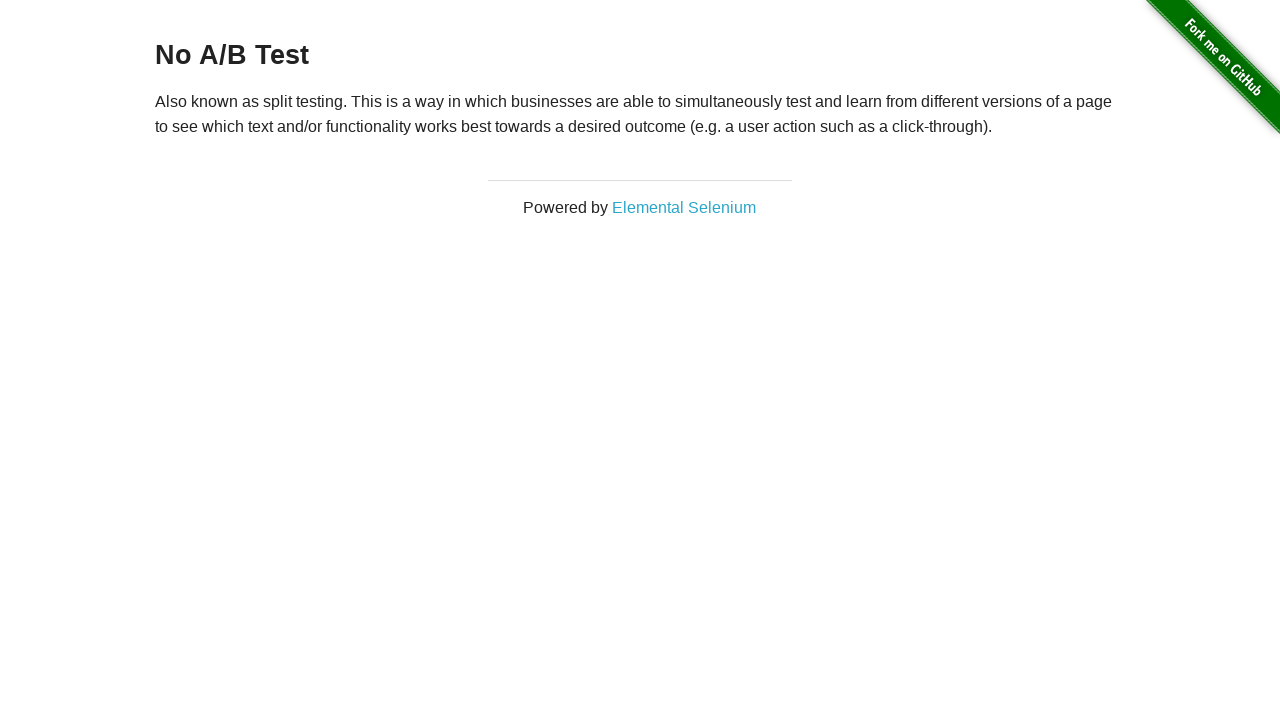

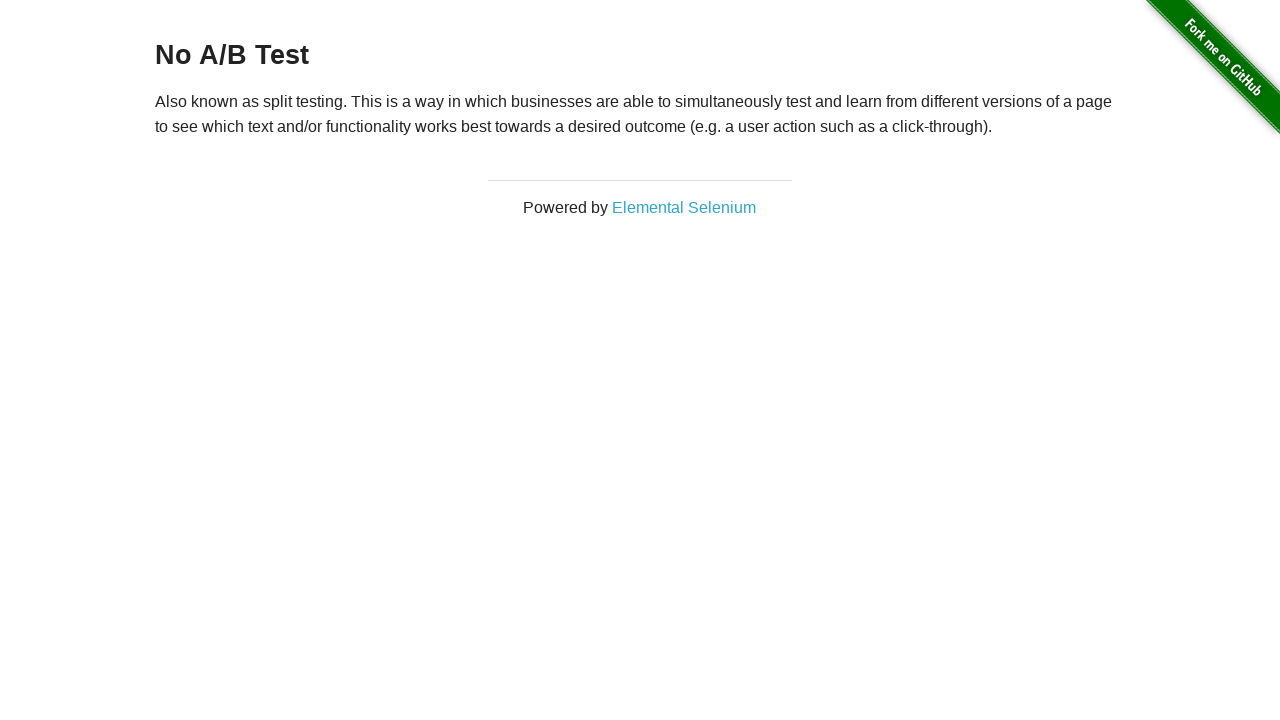